Tests the garage sale search functionality by entering a city and state location into the search box, submitting the search, and waiting for sale results to load.

Starting URL: https://garagesalefinder.com/yard-sales/

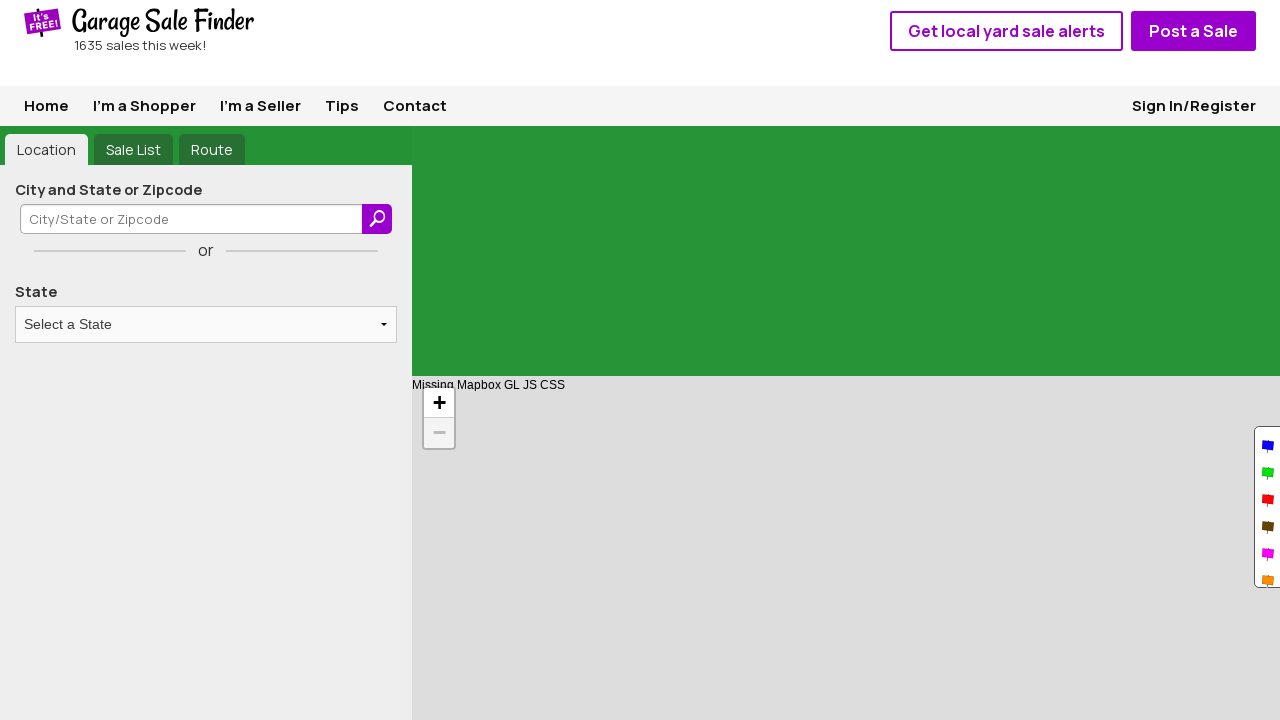

Waited for search box to load
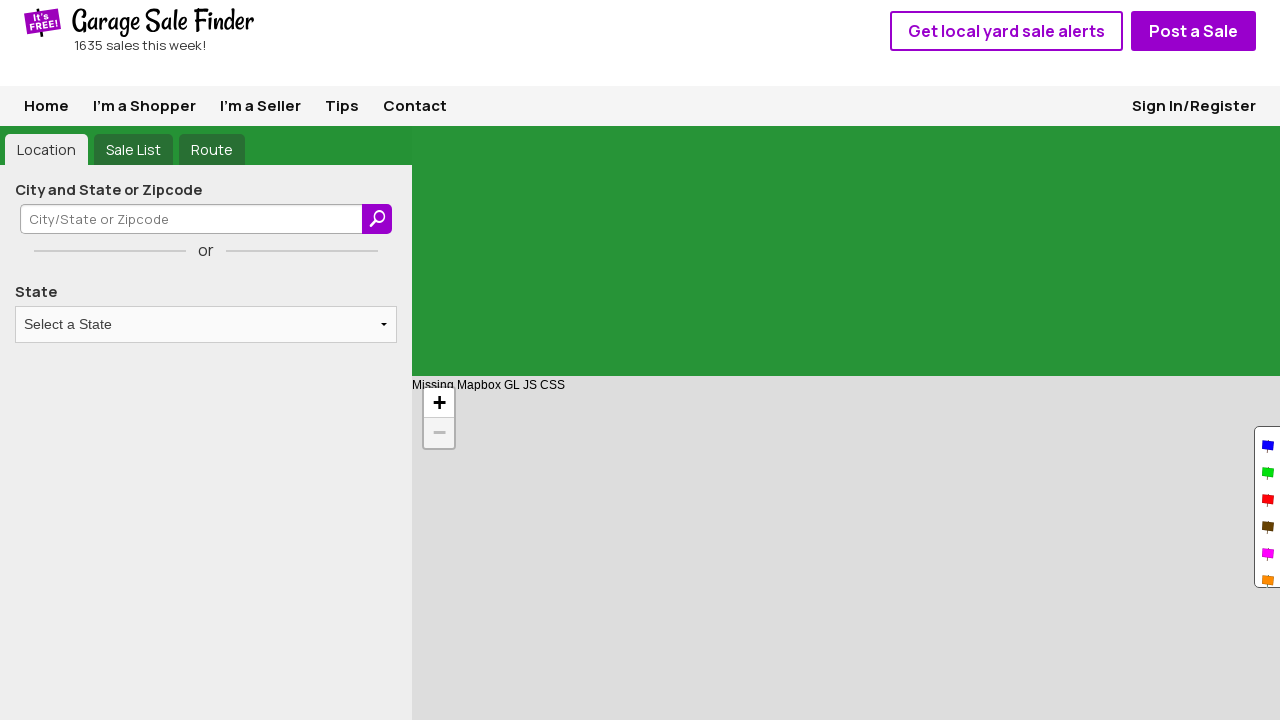

Filled search box with 'Austin, TX' on input[name='cityZipSearch']
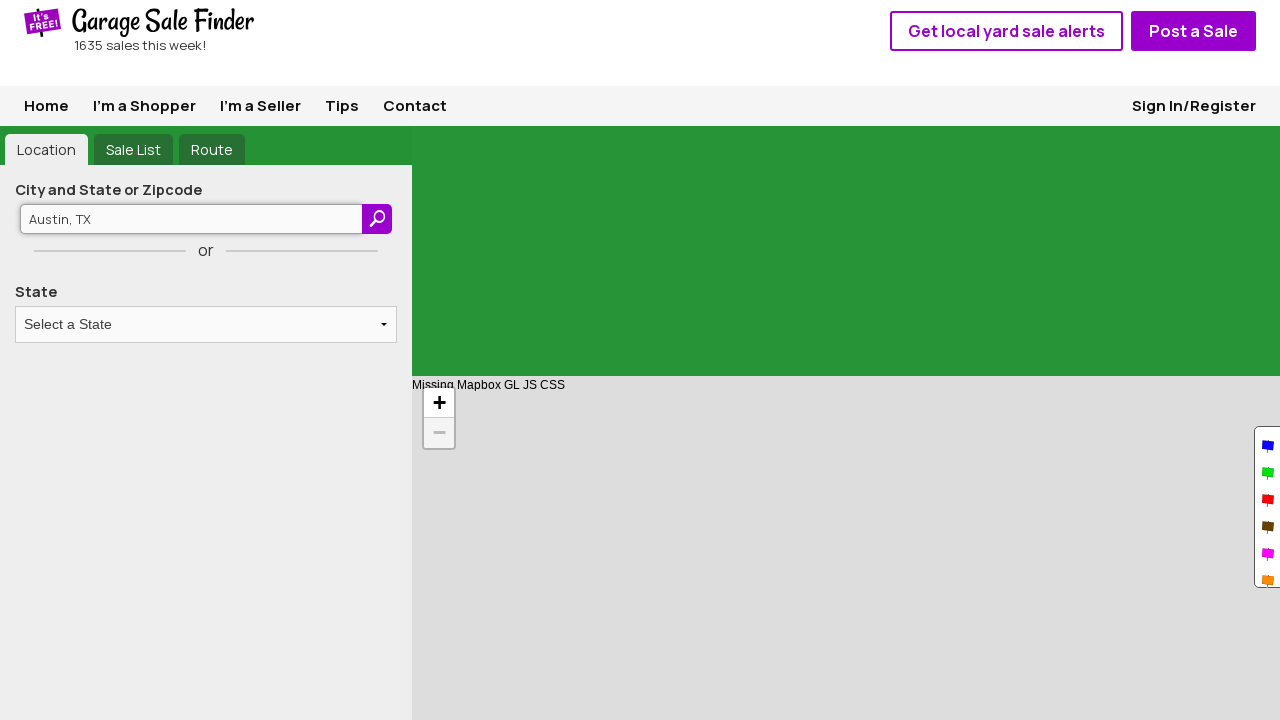

Pressed Enter to submit the search on input[name='cityZipSearch']
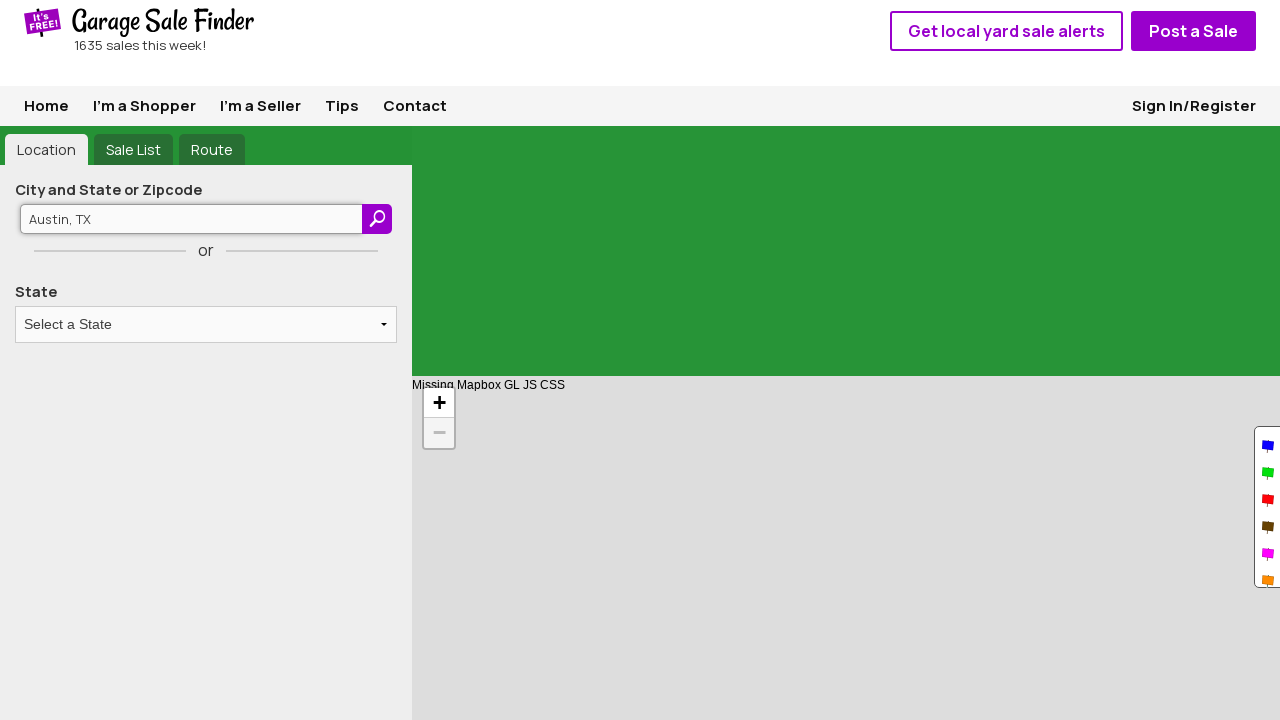

Sale results loaded successfully
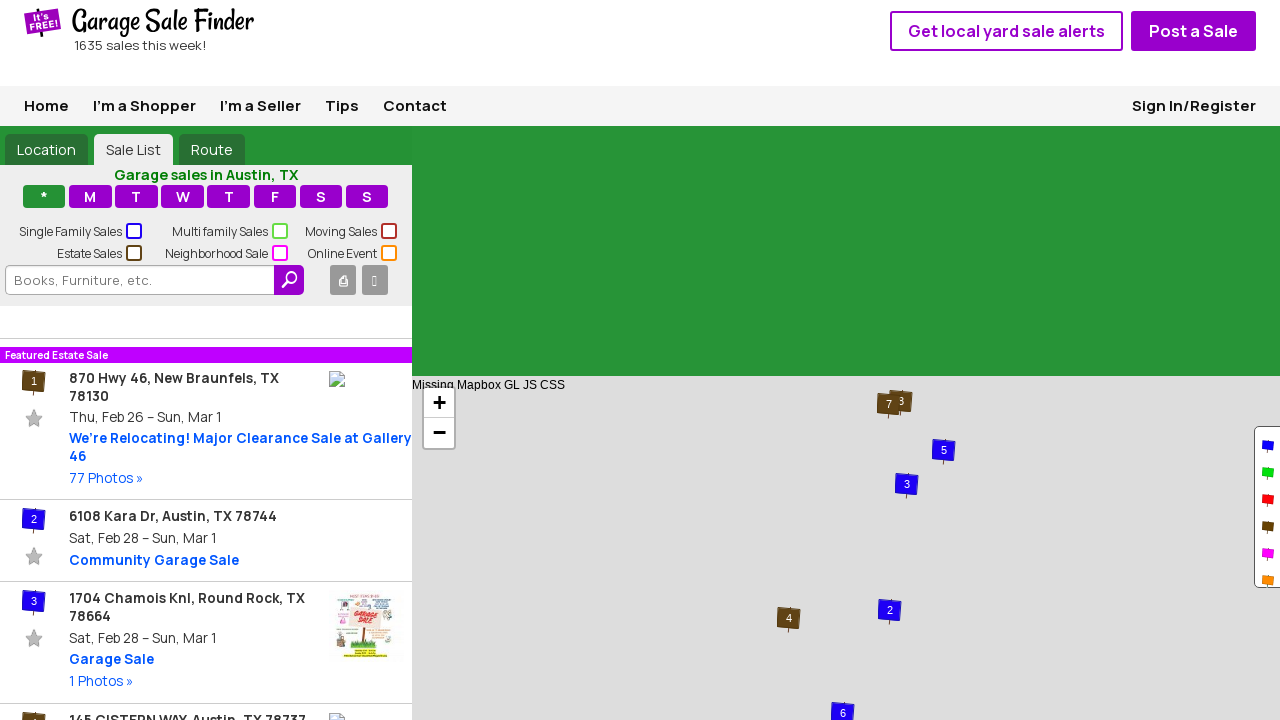

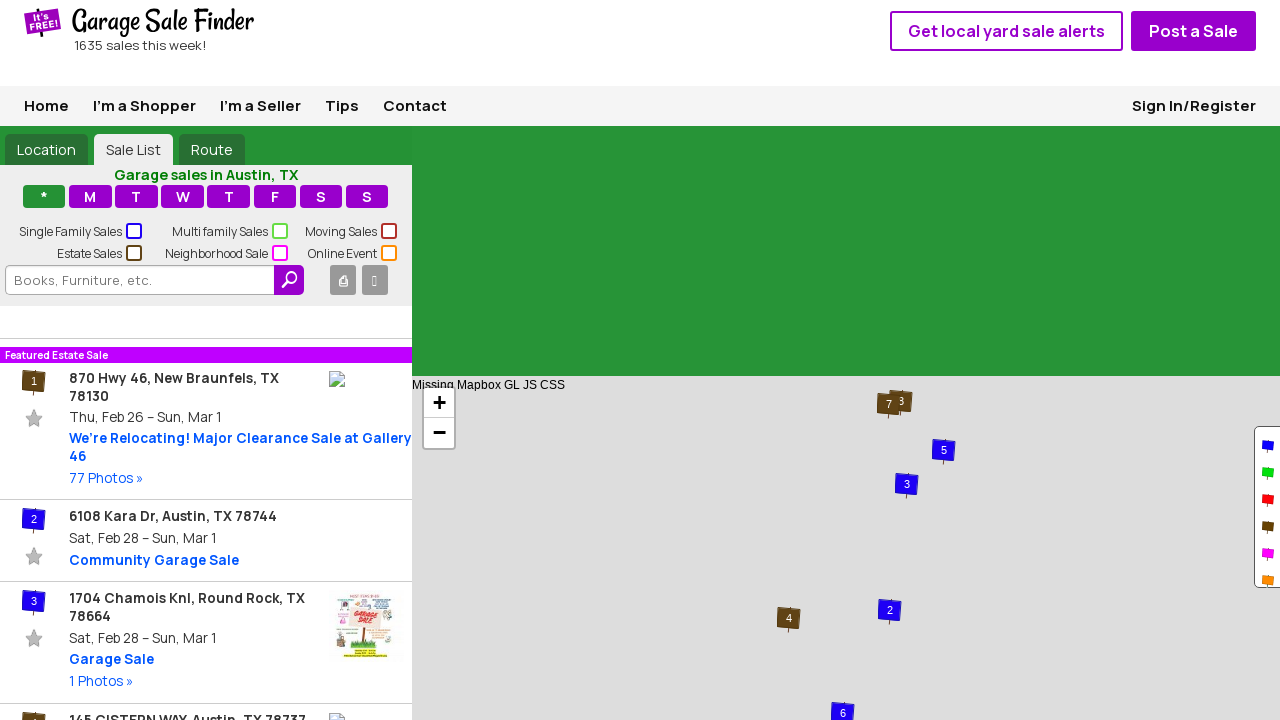